Tests browser tab switching functionality by clicking an "EDIT" link that opens a new tab, switching to the new tab, then switching back to the original tab.

Starting URL: https://webdriver.io/docs/api/browser/switchWindow.html

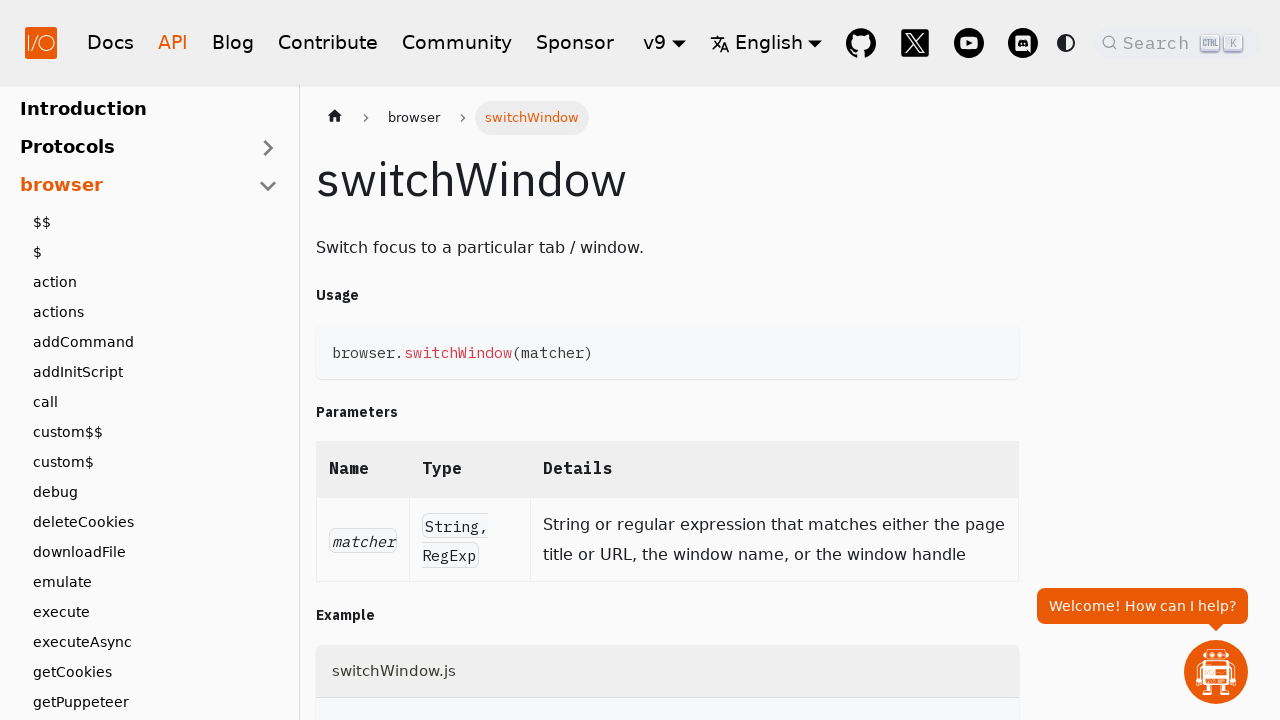

Waited for EDIT link to be visible
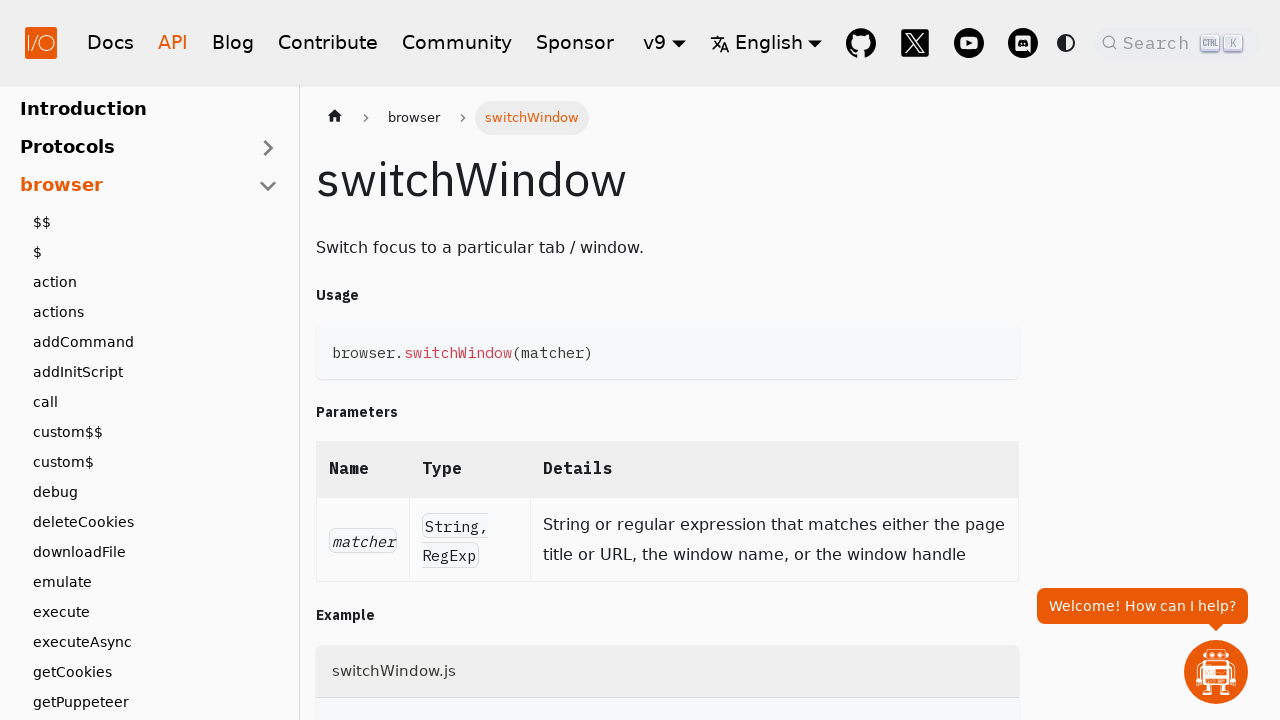

Clicked EDIT link to open new tab at (326, 360) on a:has-text('EDIT')
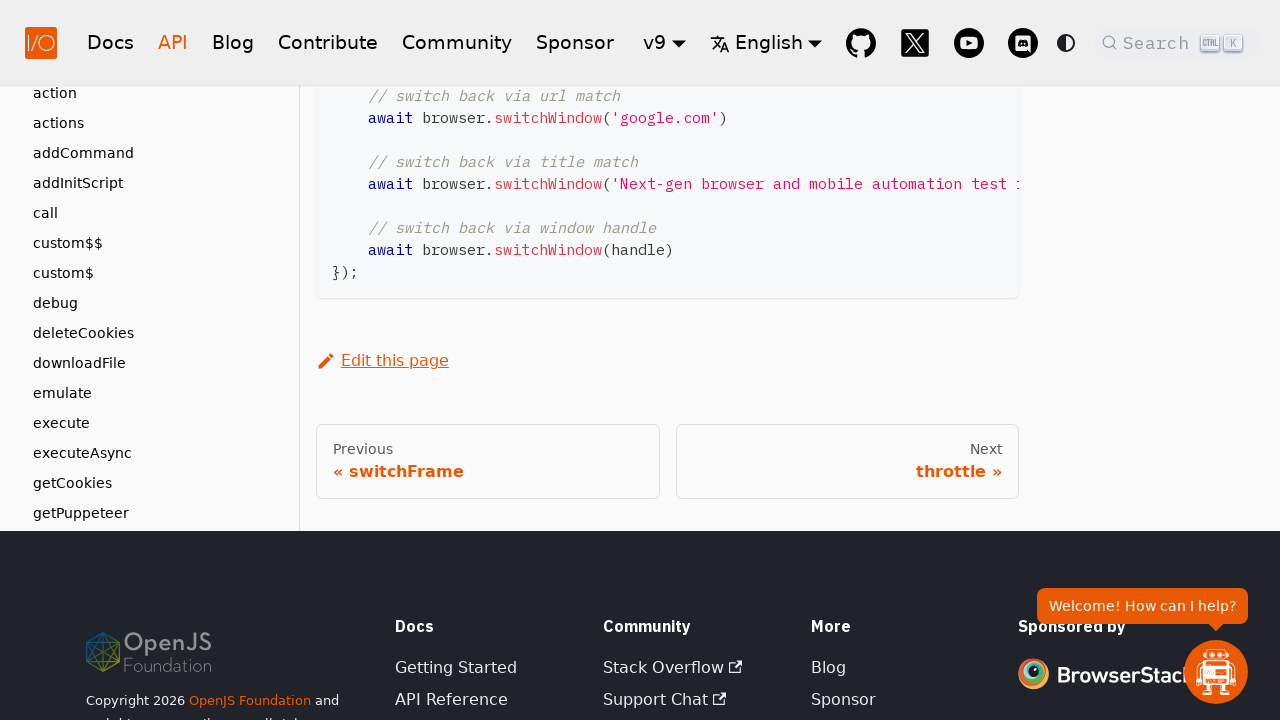

Waited for new tab to open
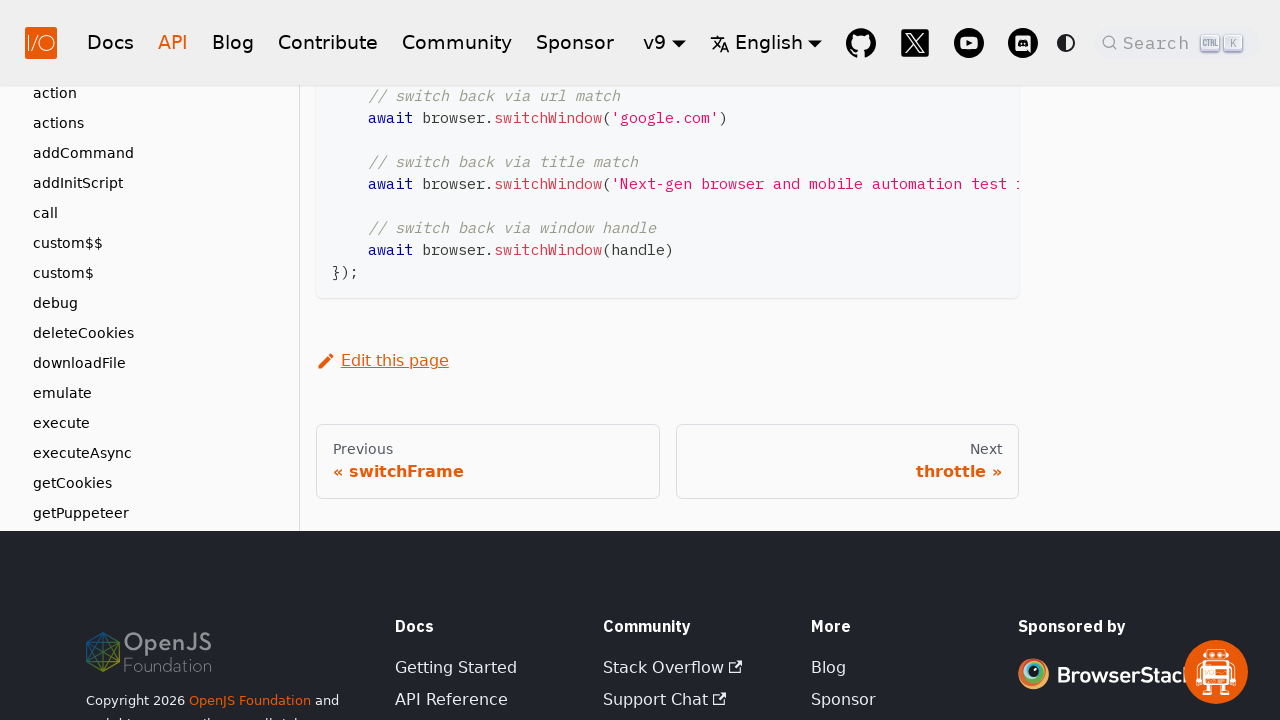

Retrieved all open tabs from context
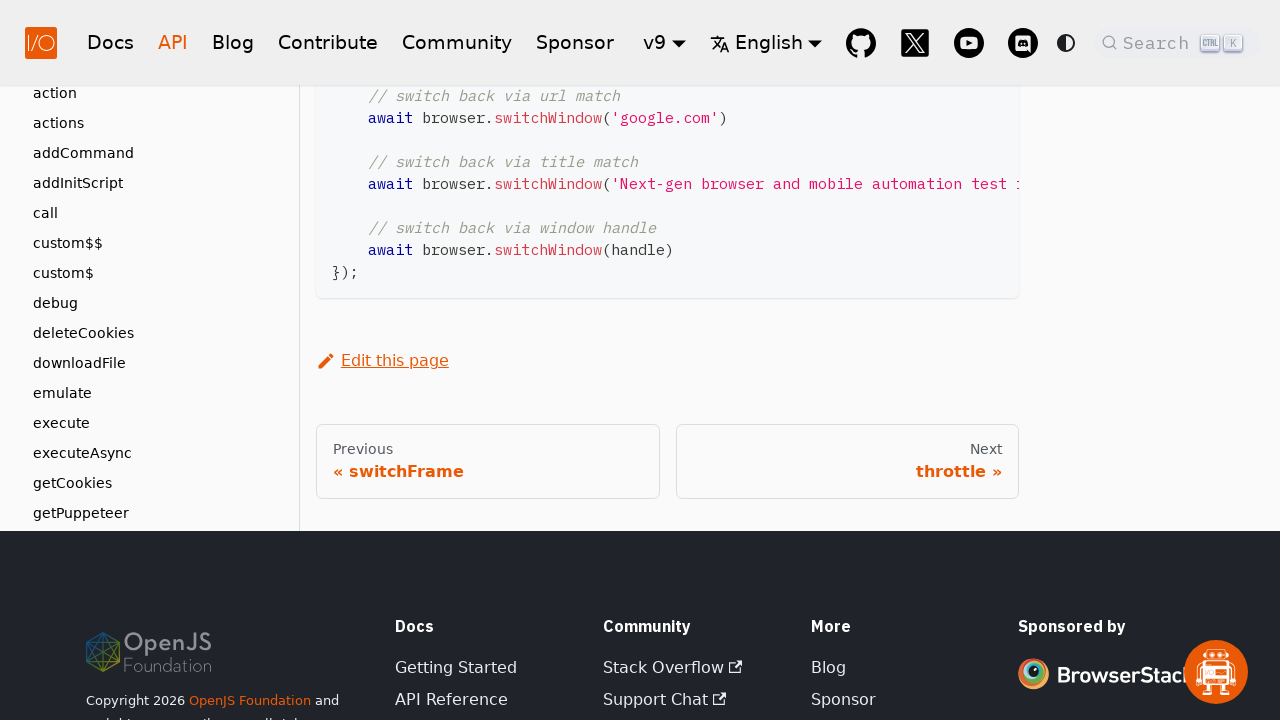

Retrieved original tab title: switchWindow | WebdriverIO
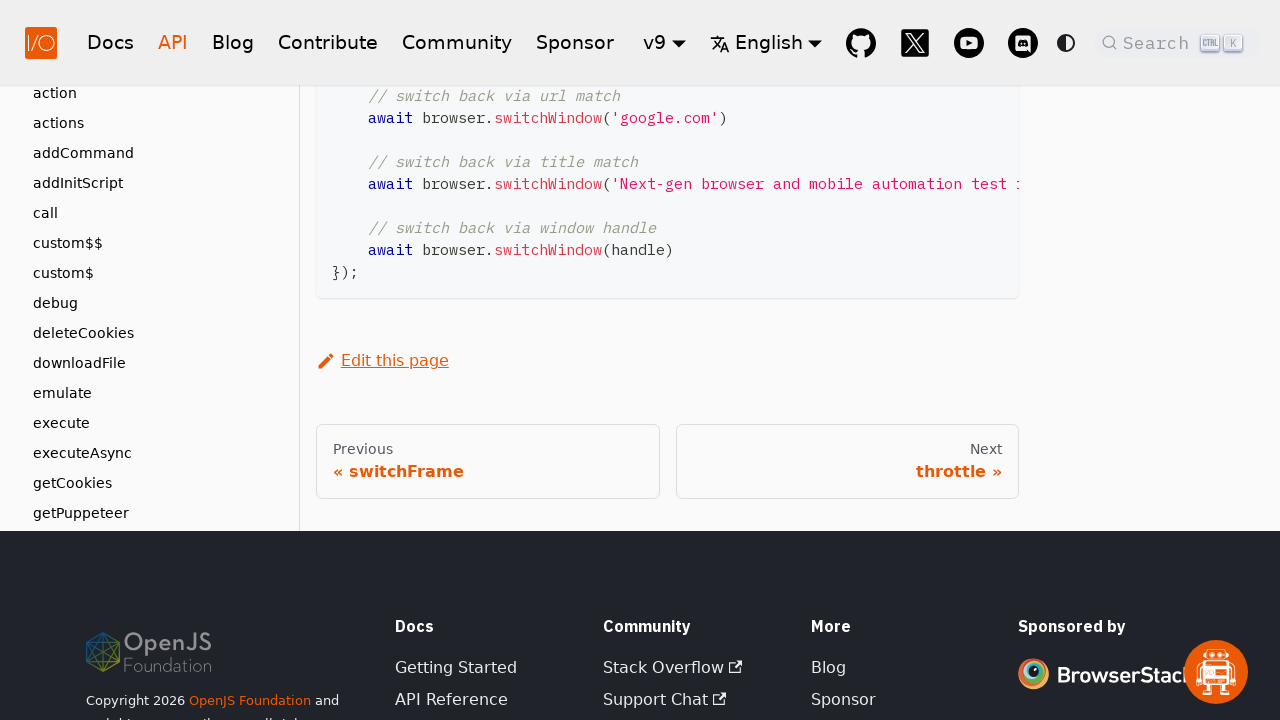

Switched to new tab
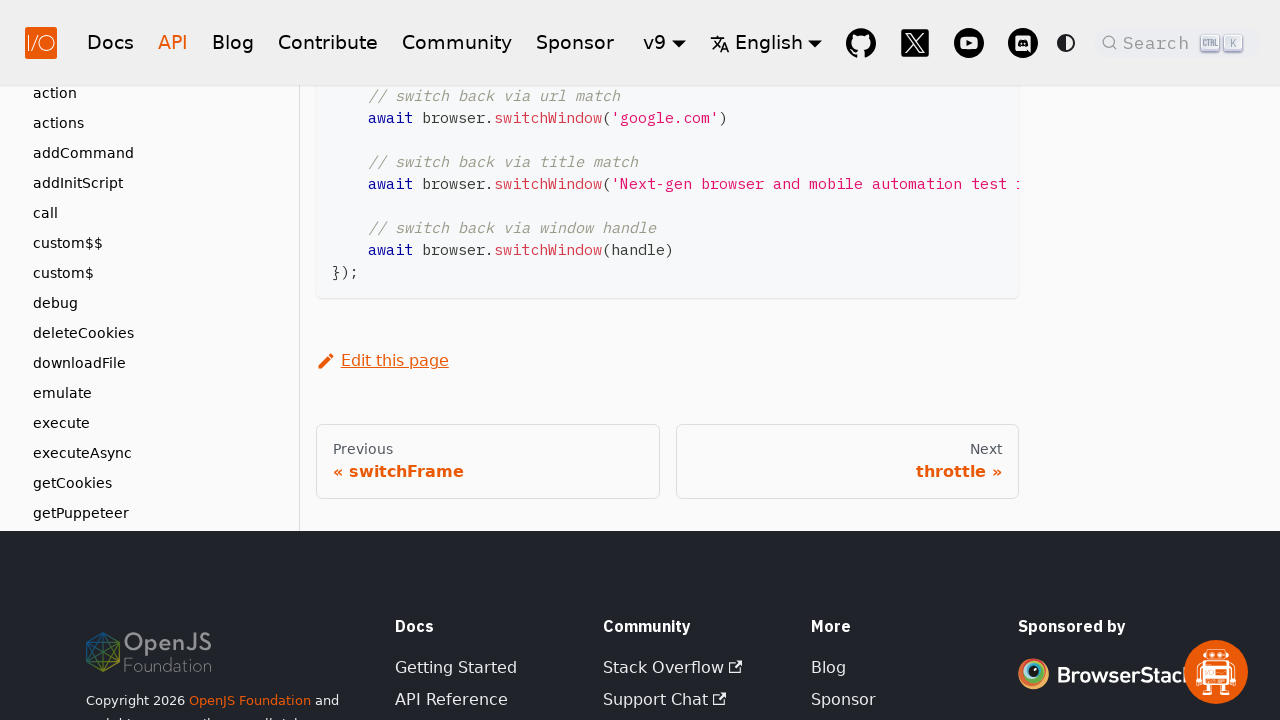

Waited for new tab to load completely
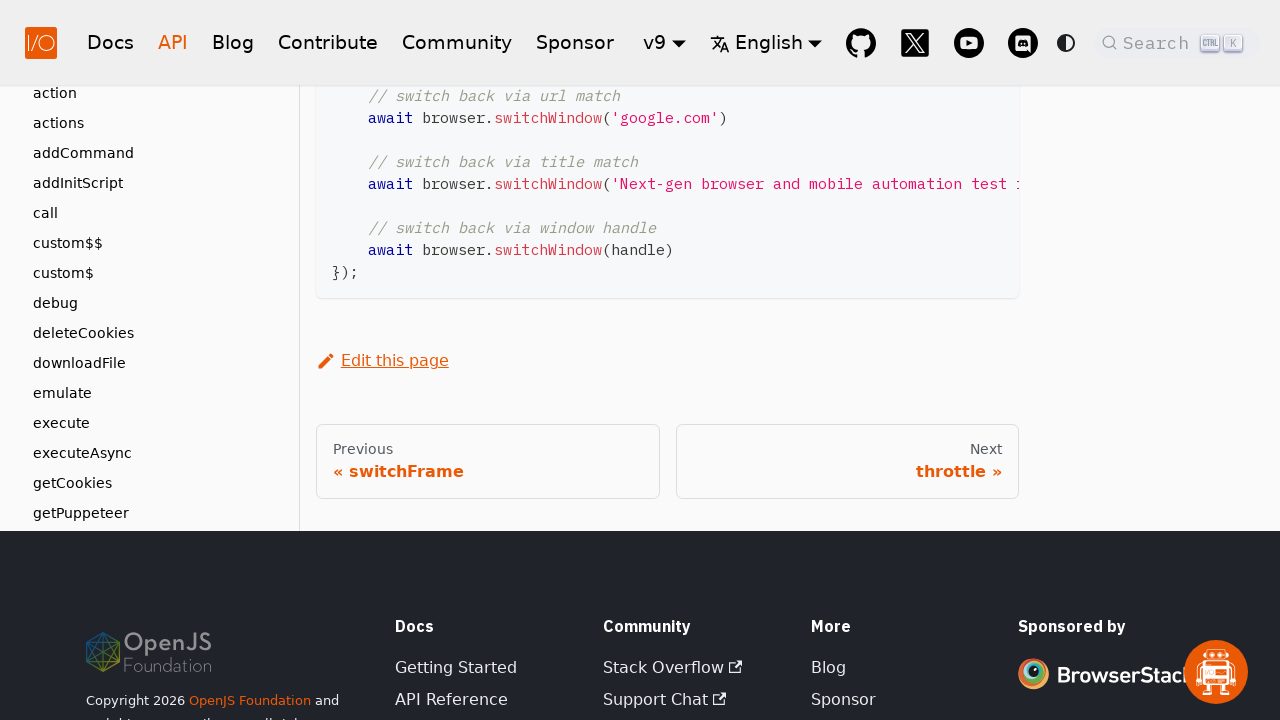

Retrieved new tab title: Sign in to GitHub · GitHub
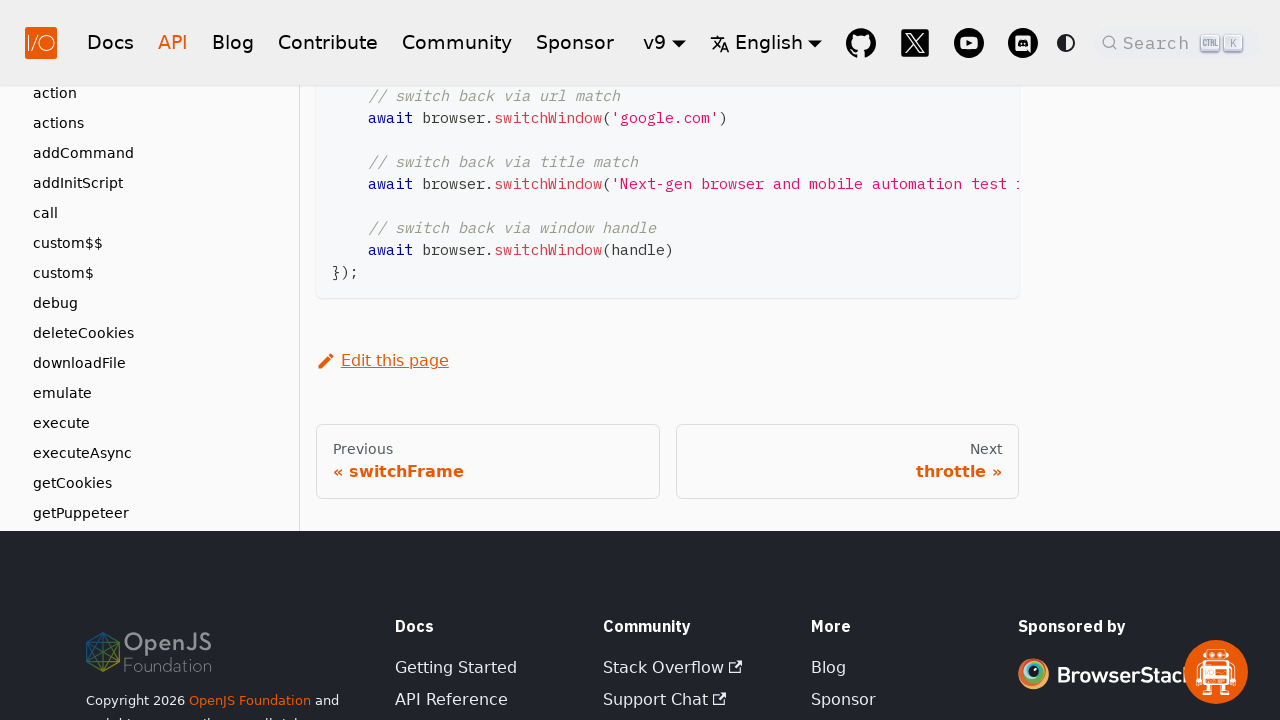

Switched back to original tab
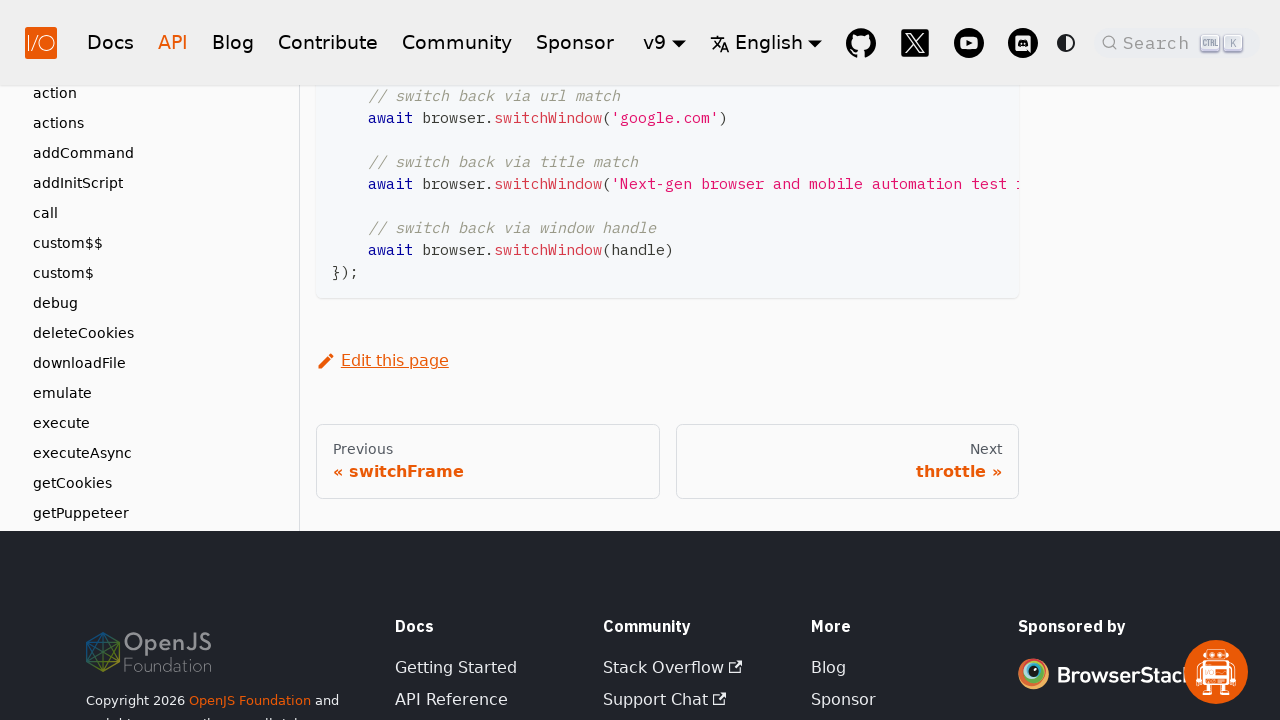

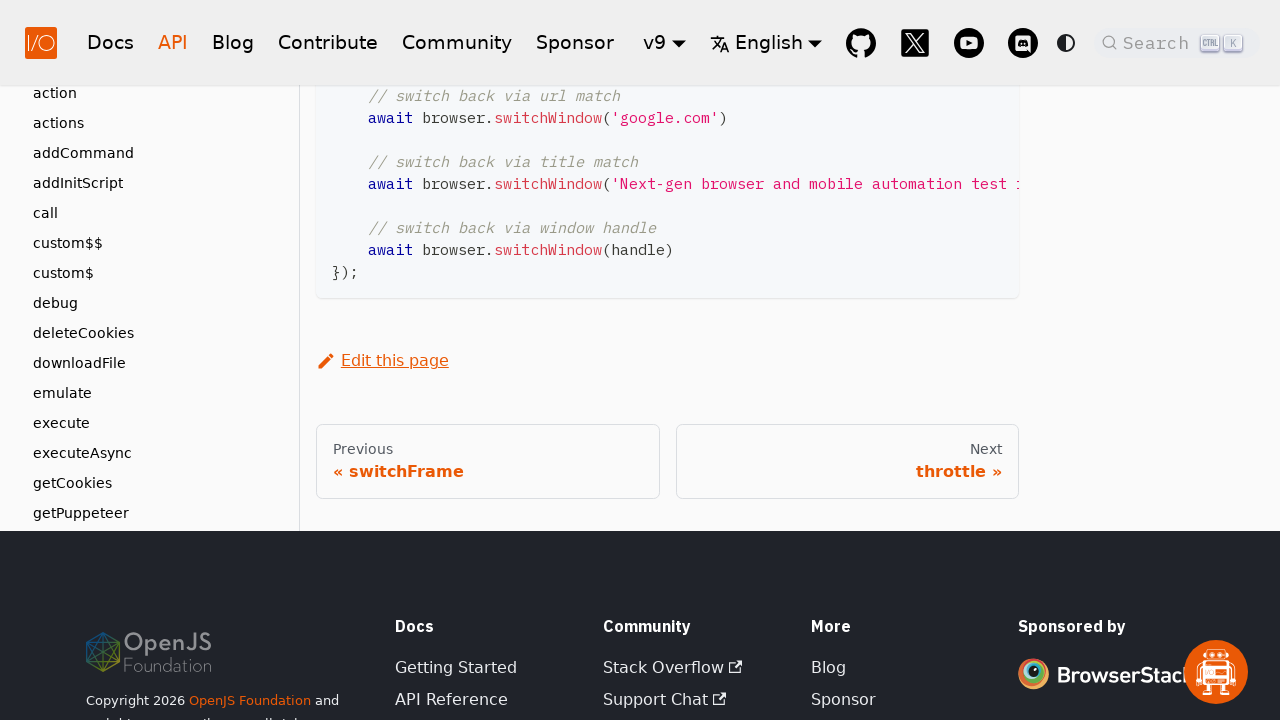